Tests window handling by opening a new window via a link click and switching between parent and child windows

Starting URL: https://the-internet.herokuapp.com/windows

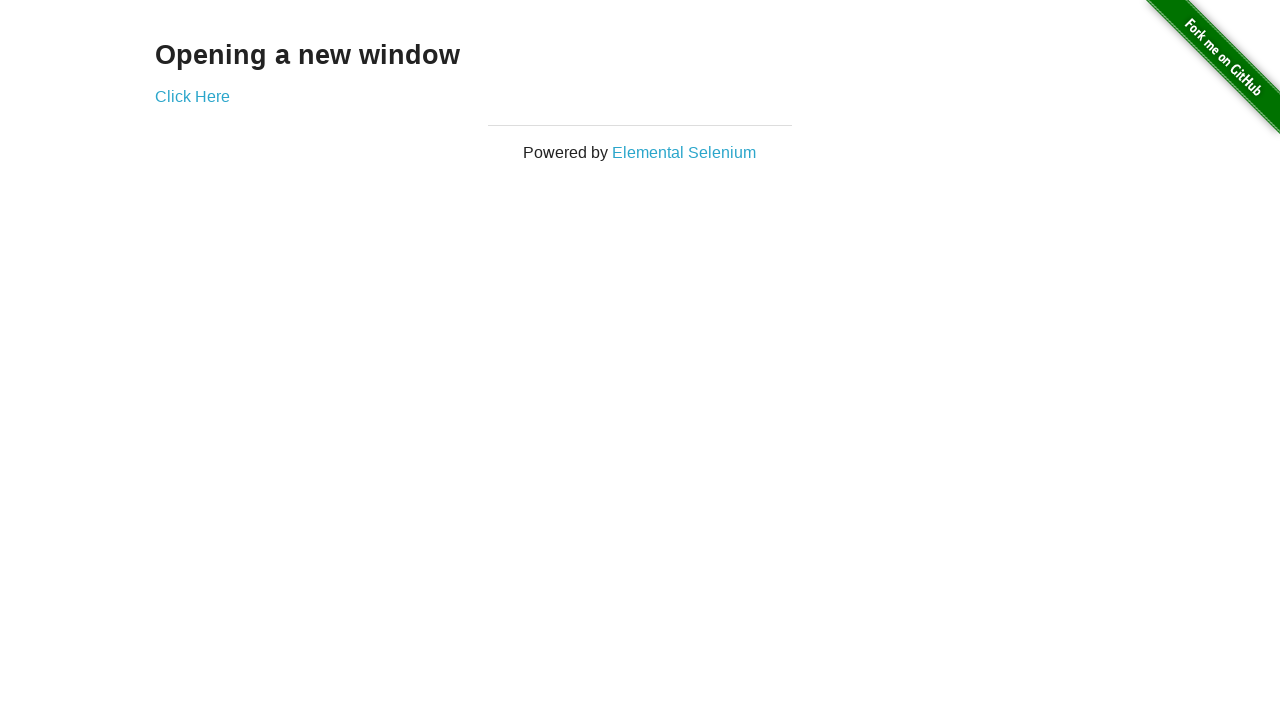

Clicked 'Click Here' link to open new window at (192, 96) on a:has-text('Click Here')
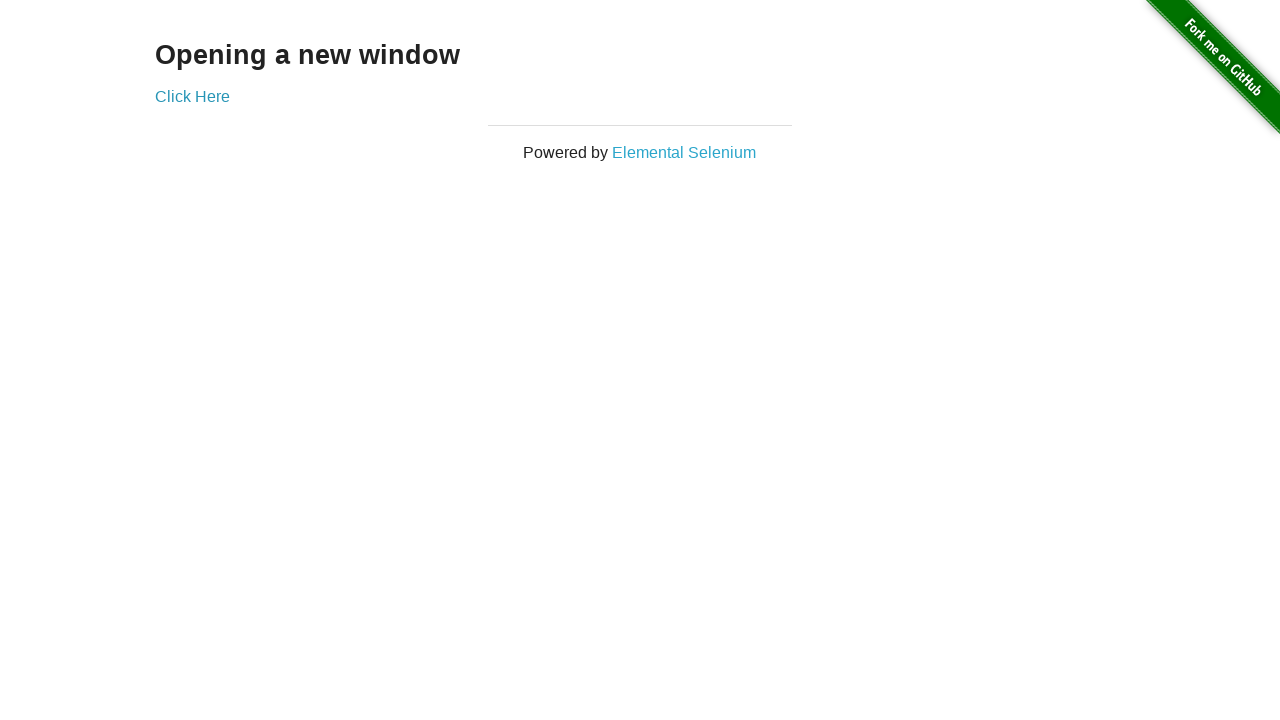

New window/popup opened and captured
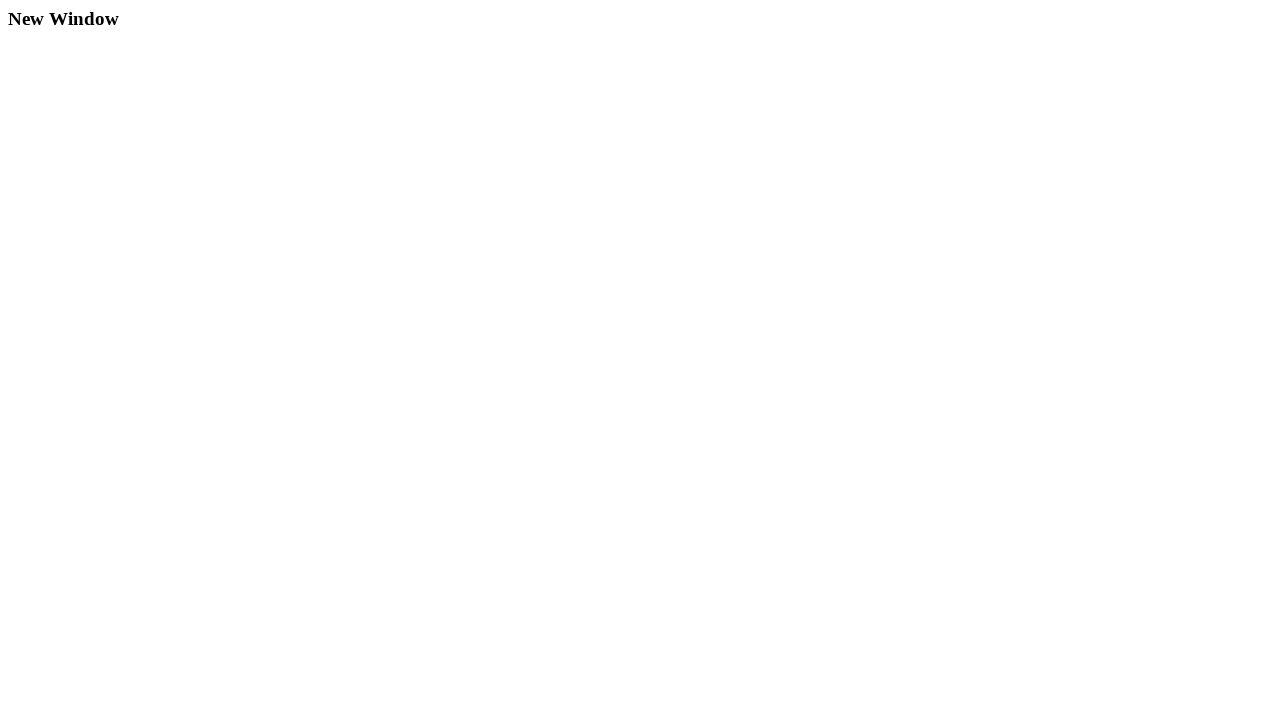

New window page load state reached
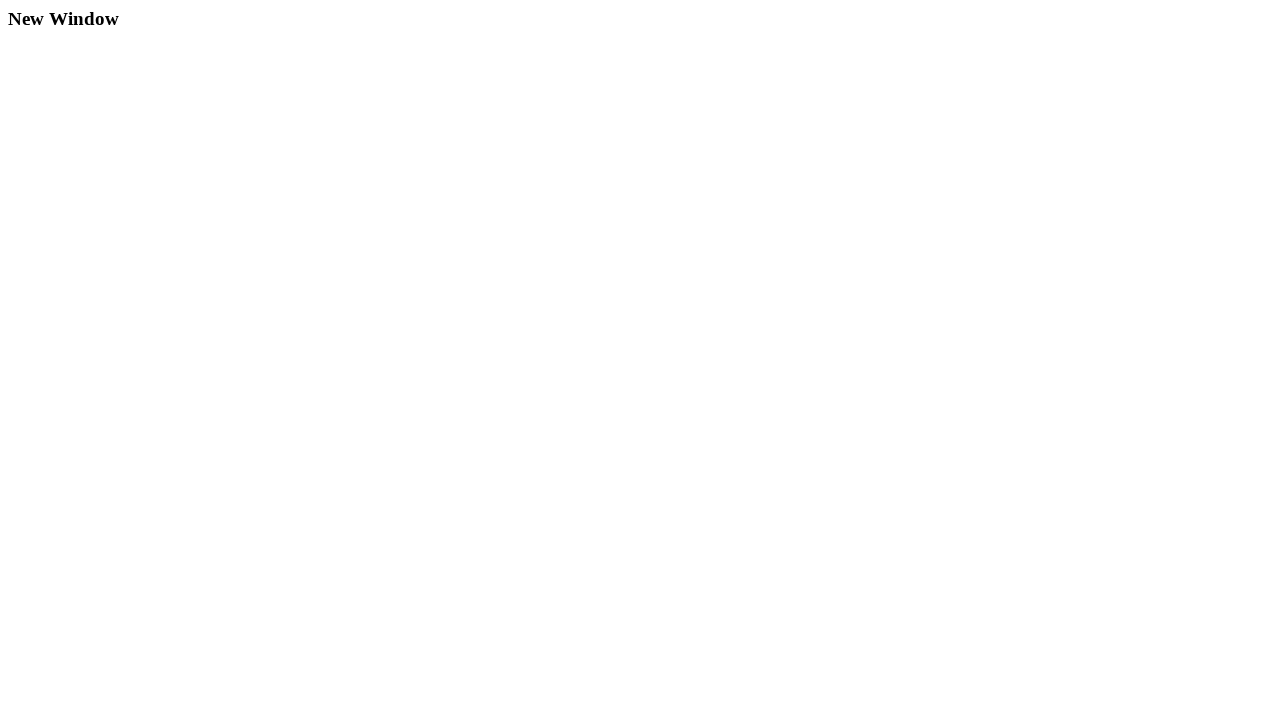

Verified 'New Window' text found in new window content
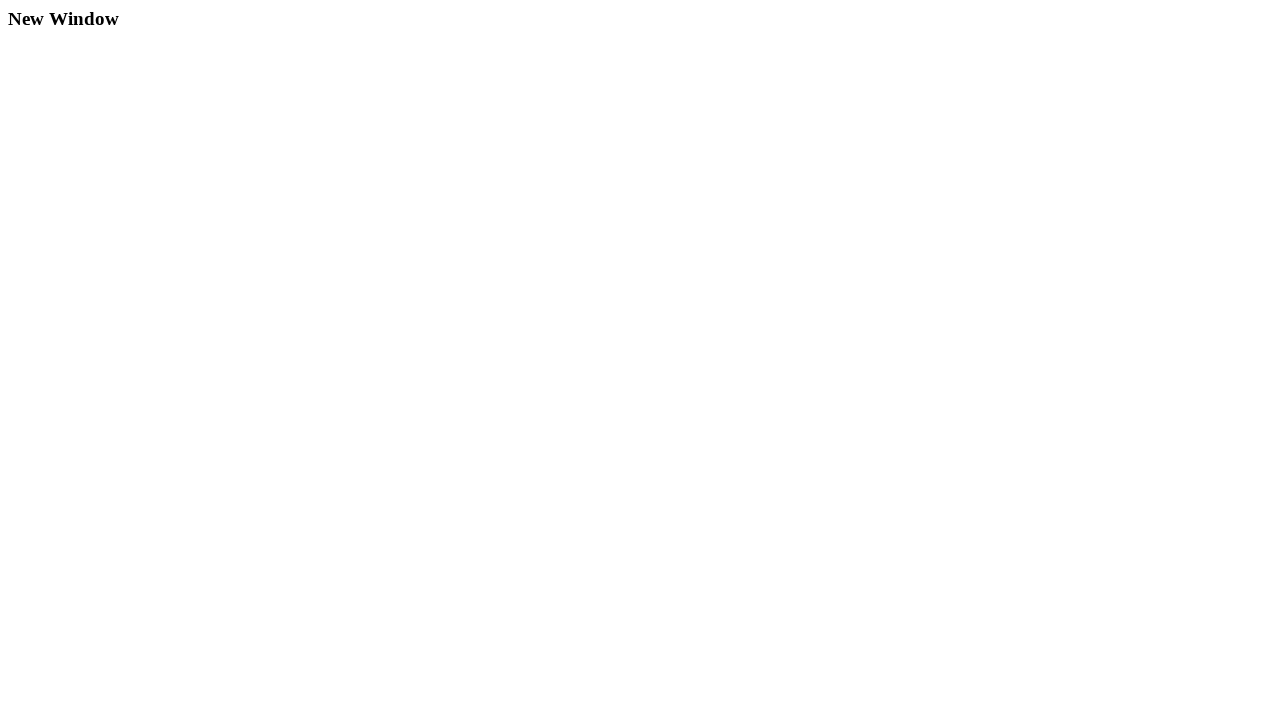

Closed the new window/popup
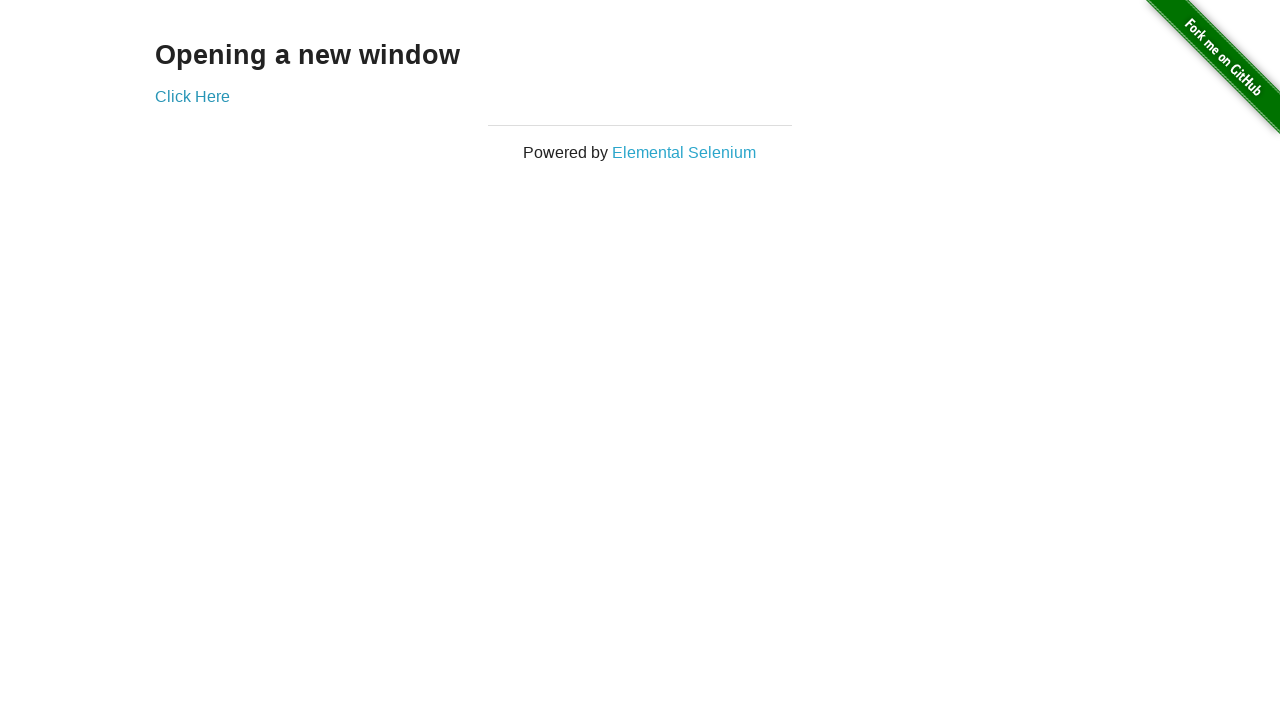

Original window page load state reached
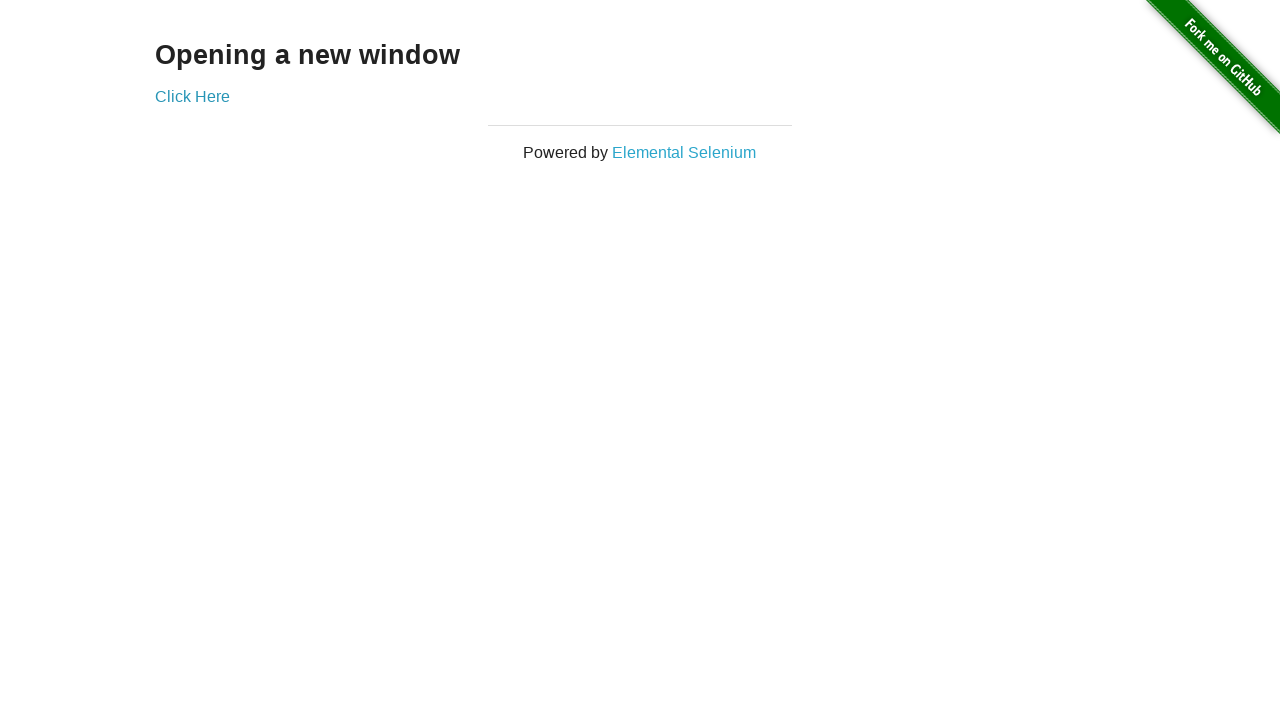

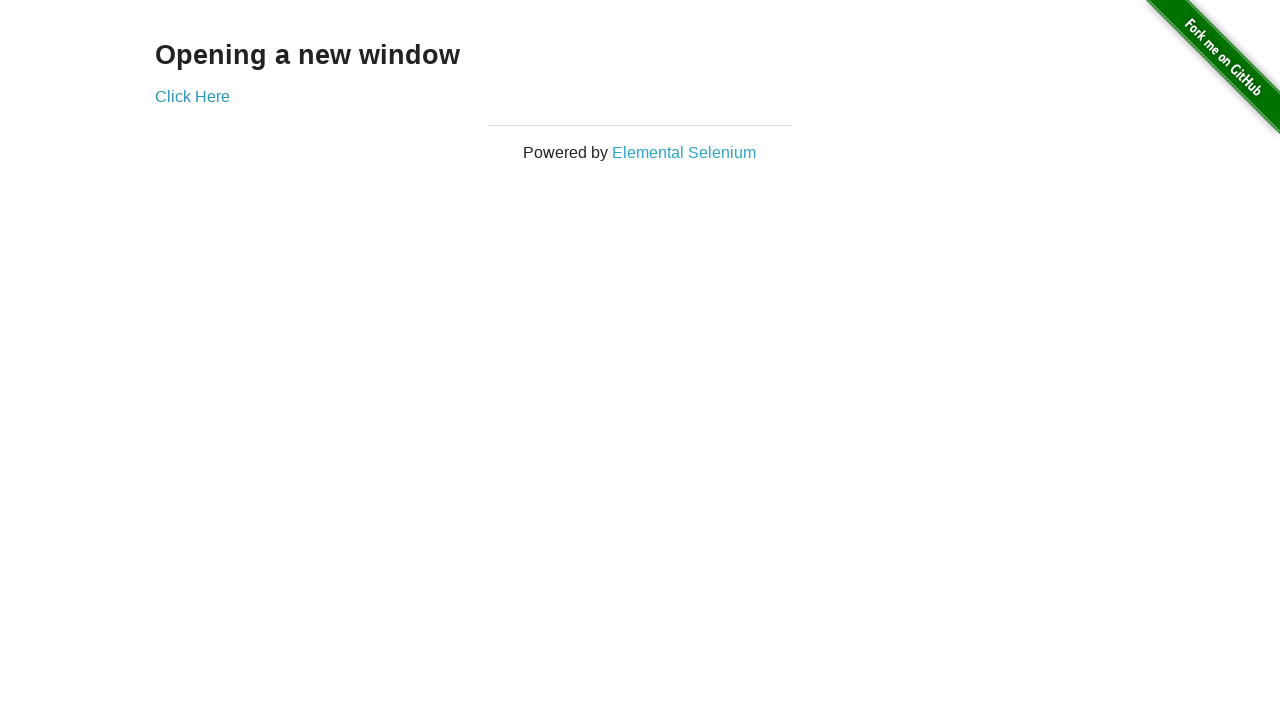